Locates various form elements on the practice page using class name selectors to verify they exist

Starting URL: https://selectorshub.com/xpath-practice-page/

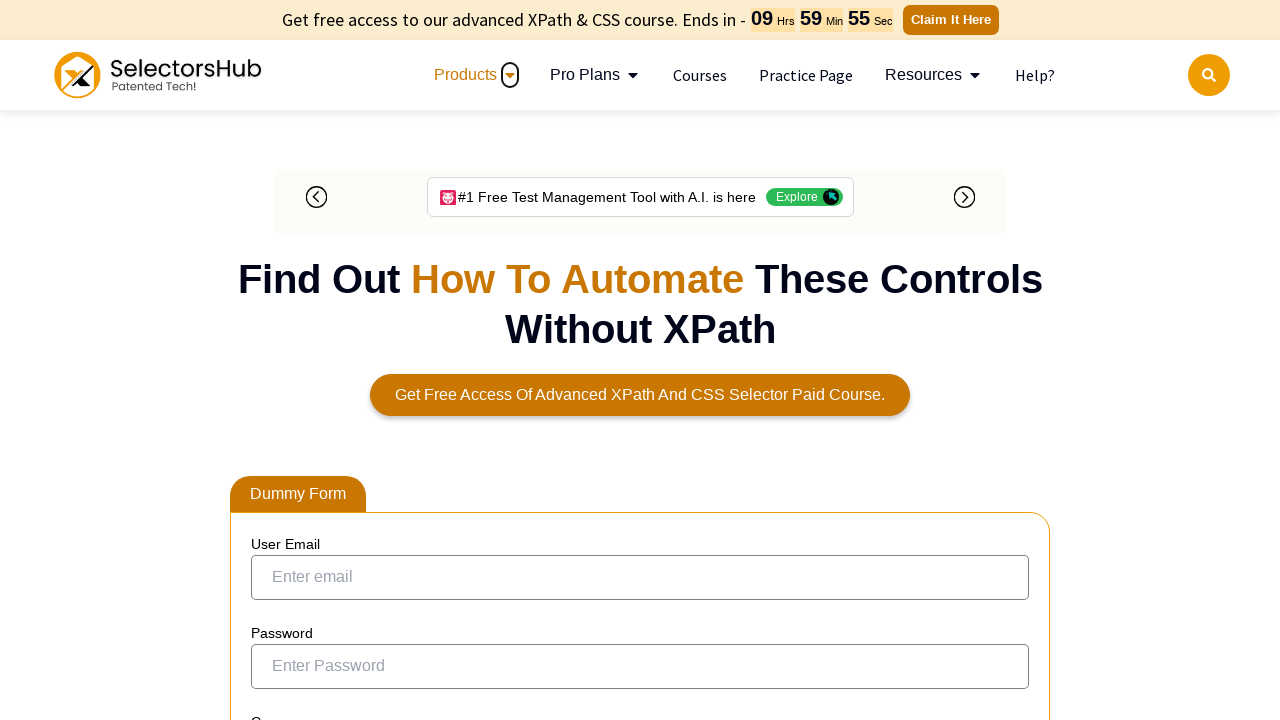

Navigated to XPath practice page
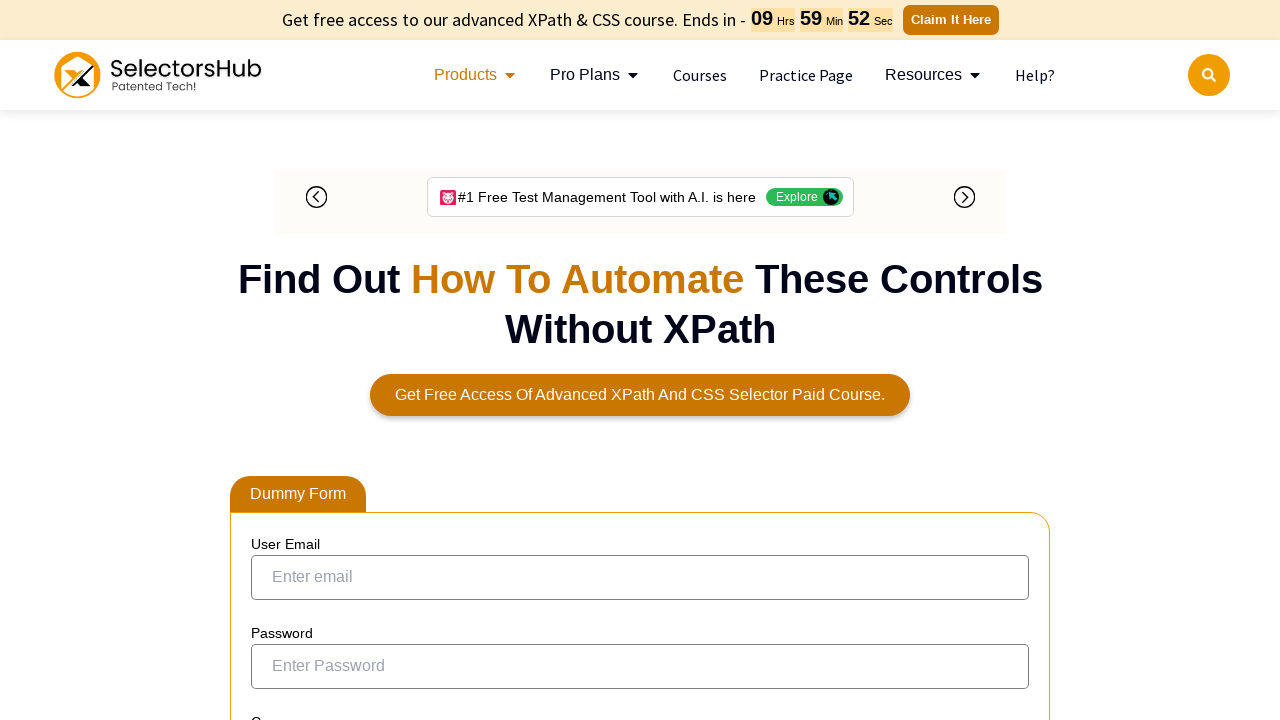

Located company element using .form-control class selector (first occurrence)
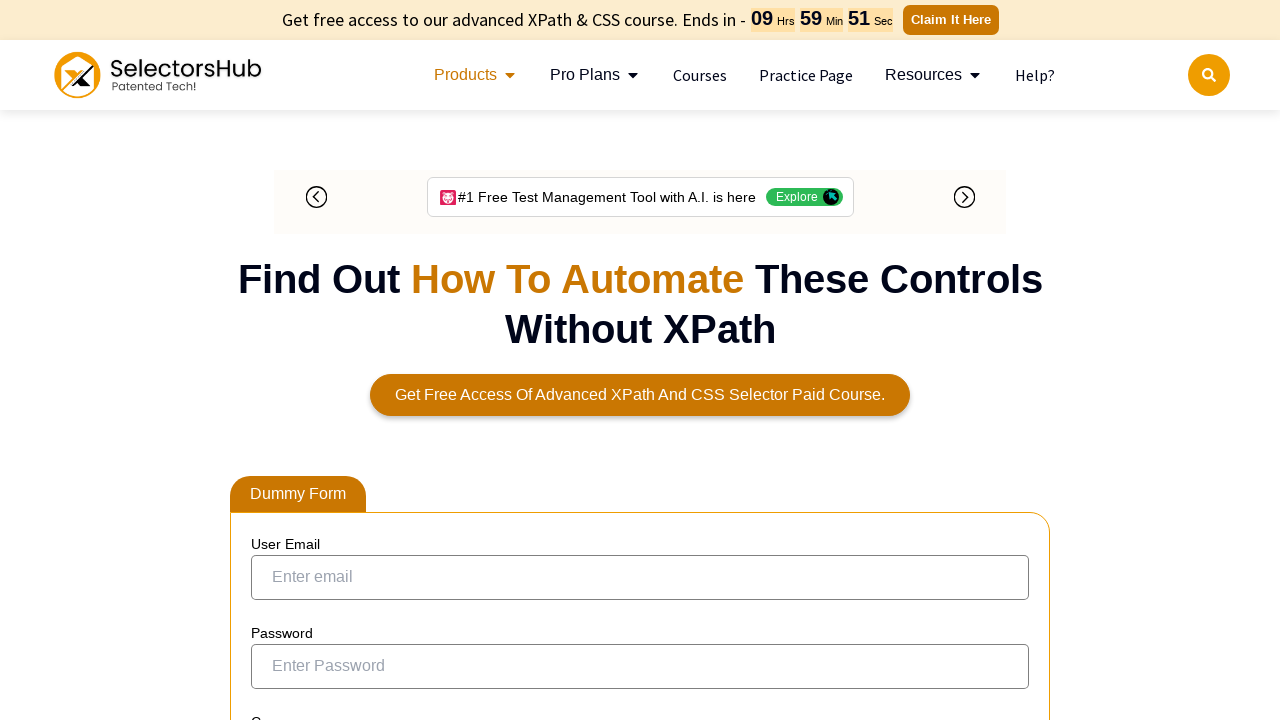

Located mobile number element using .form-control class selector (second occurrence)
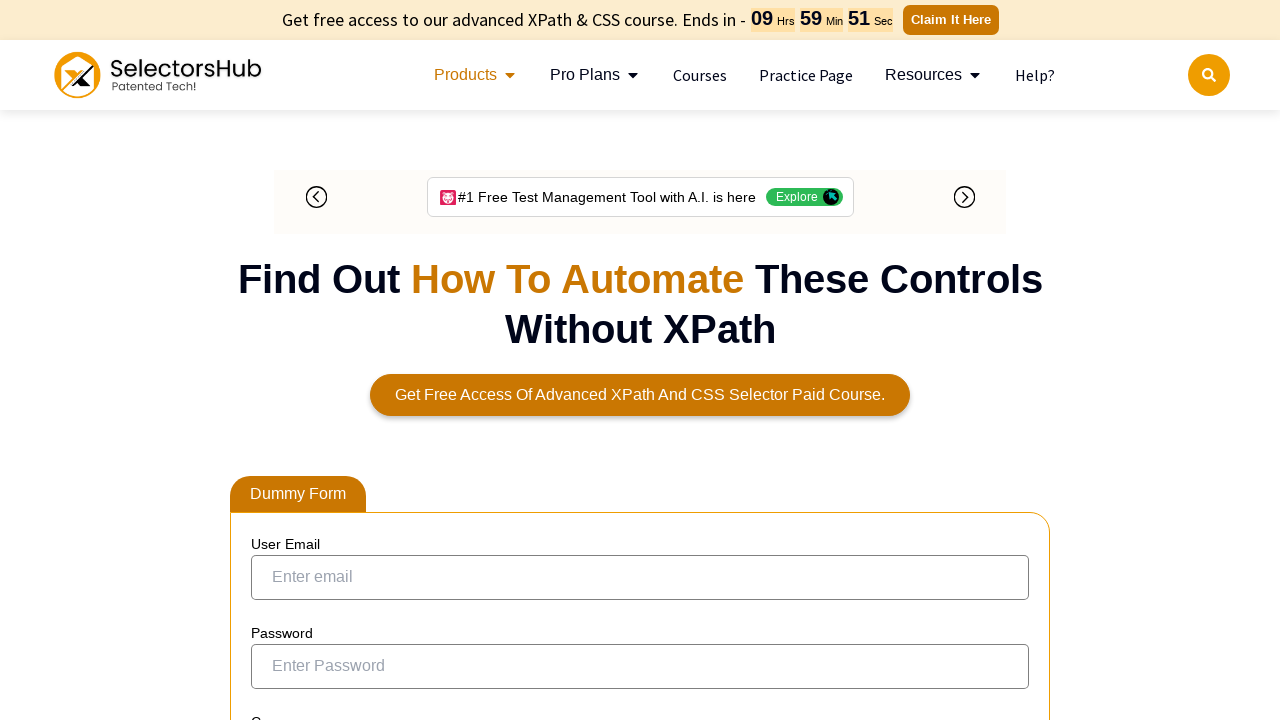

Located password element using .selectors-input.jsSelector class selectors
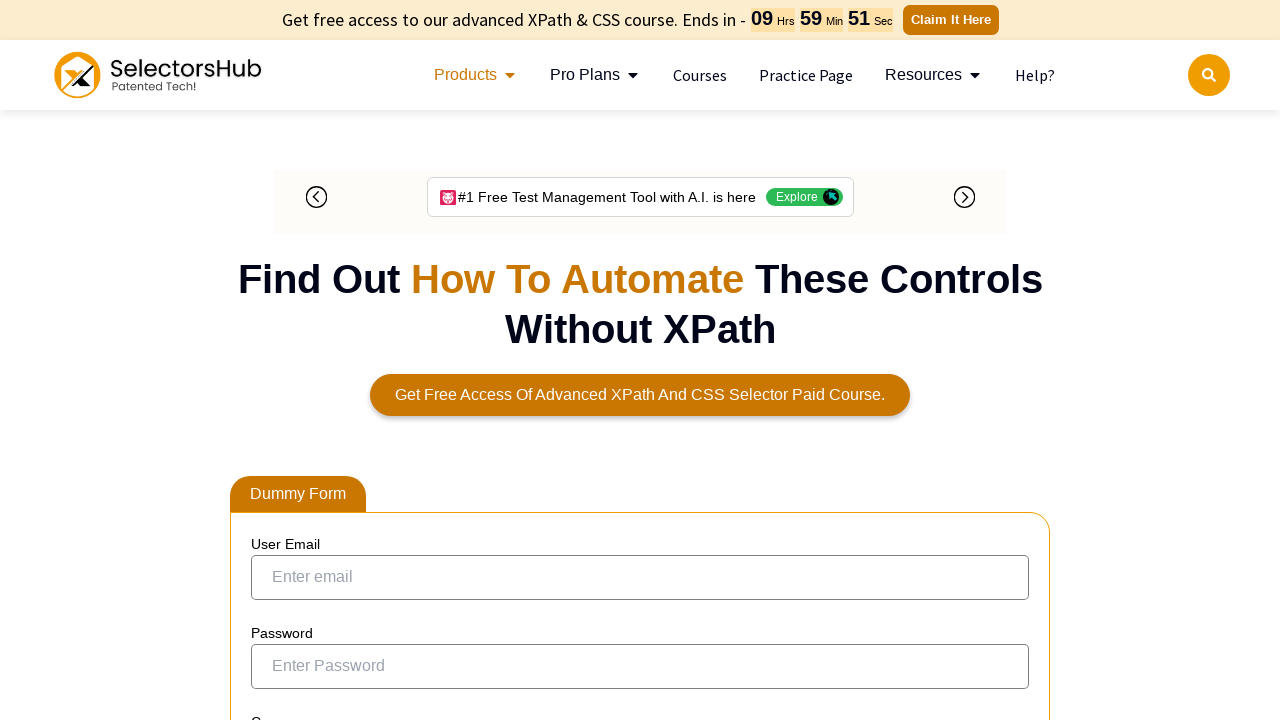

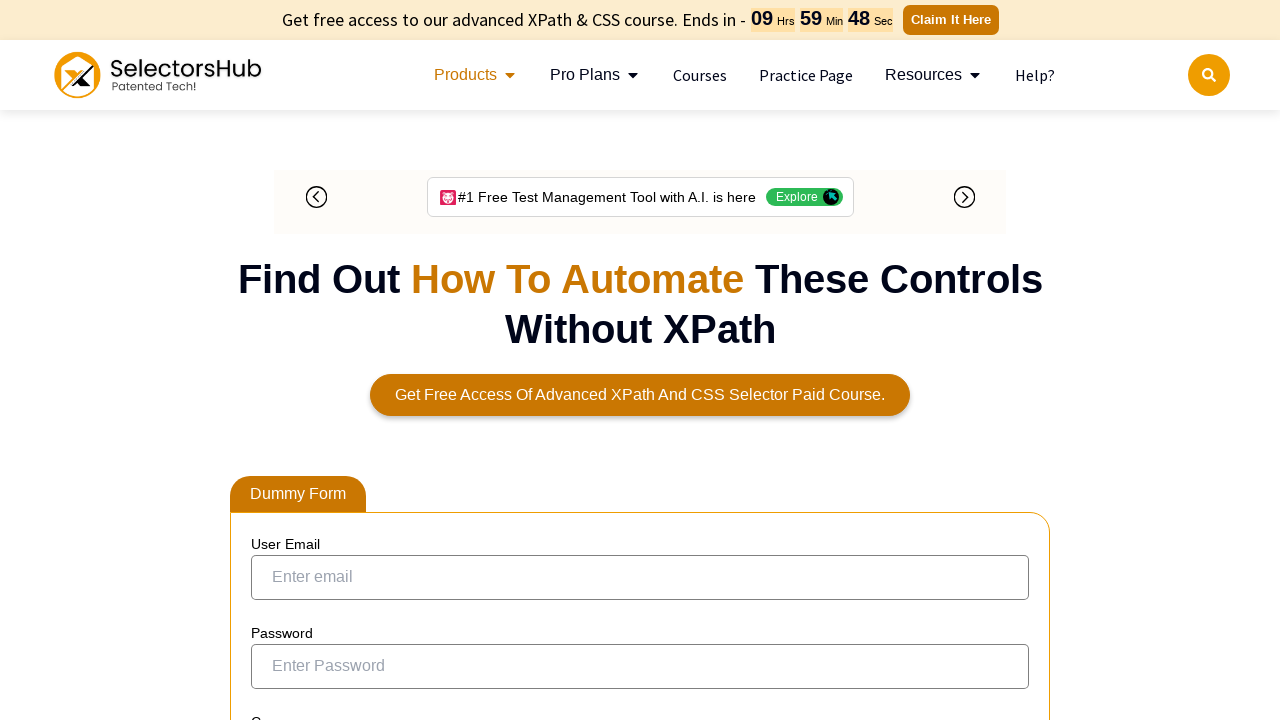